Tests the checkout flow by adding an item to cart, filling out shipping information, and completing the purchase

Starting URL: https://danube-web.shop/

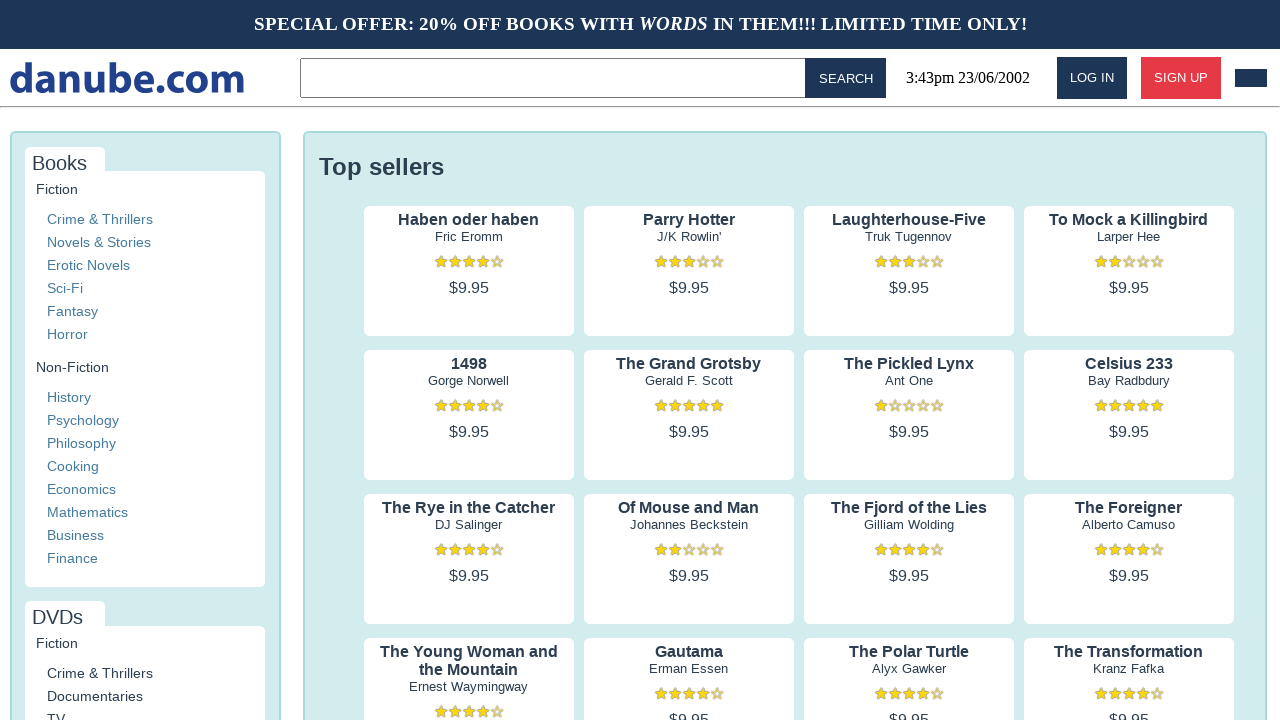

Clicked on 'Haben oder haben' book to view details at (469, 220) on internal:text="Haben oder haben"i
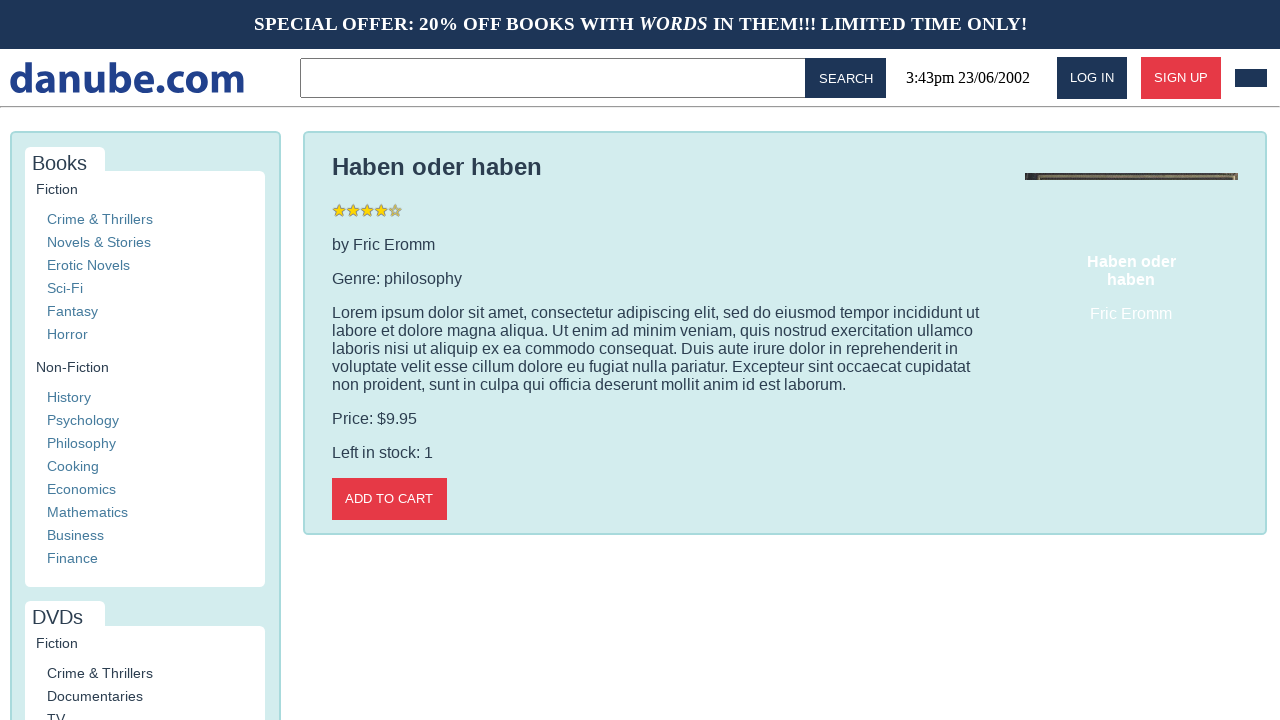

Clicked 'Add to cart' button at (389, 499) on internal:role=button[name="Add to cart"i]
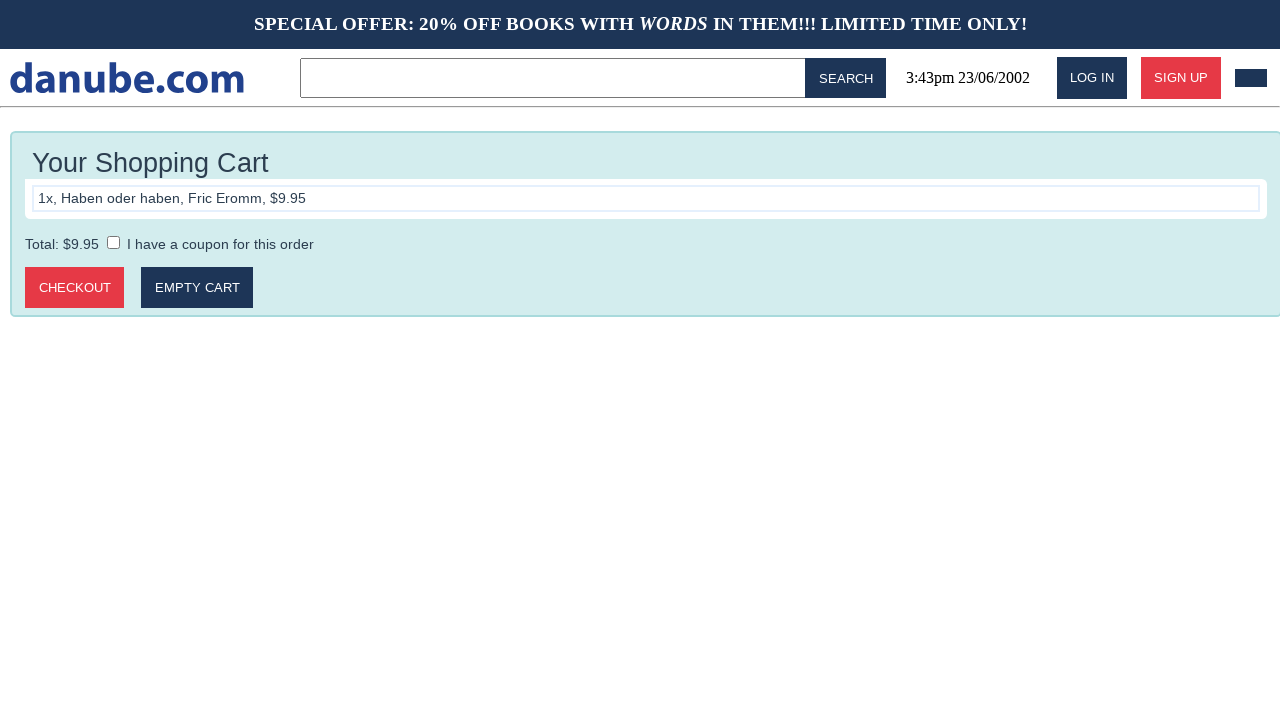

Clicked 'Checkout' button to proceed to checkout at (75, 288) on internal:role=button[name="Checkout"i]
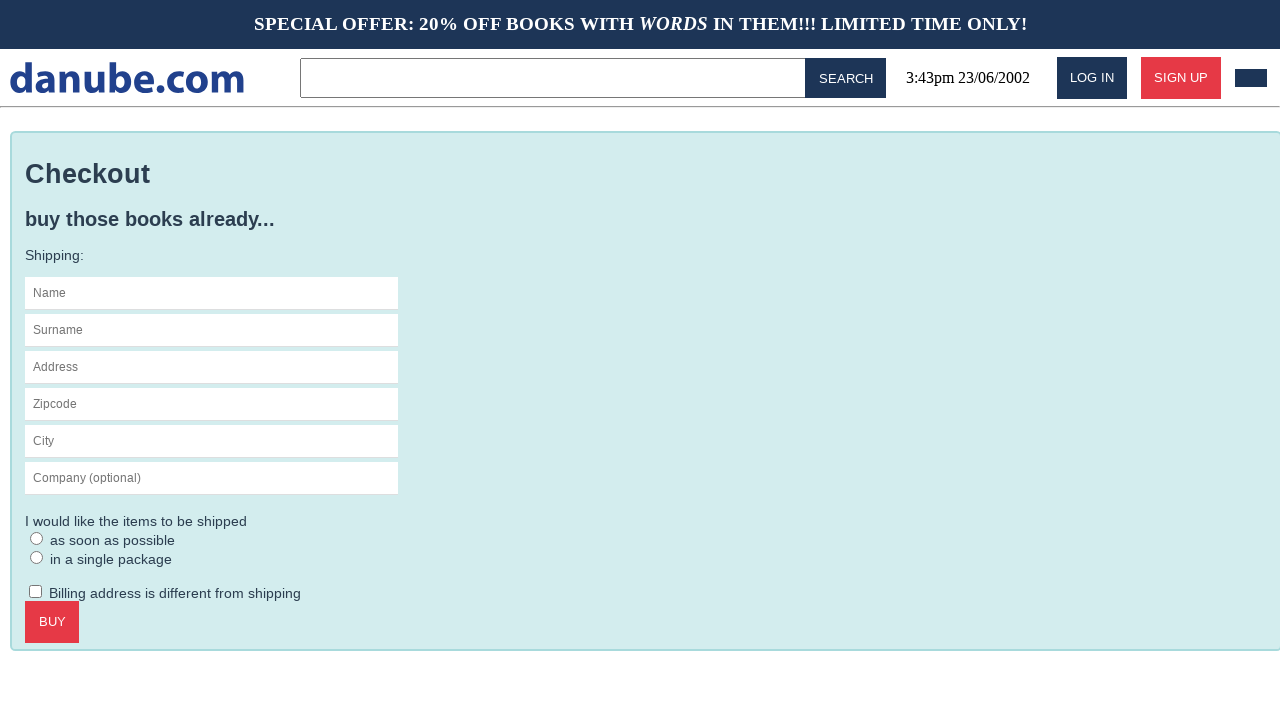

Filled name field with 'Max' on #s-name
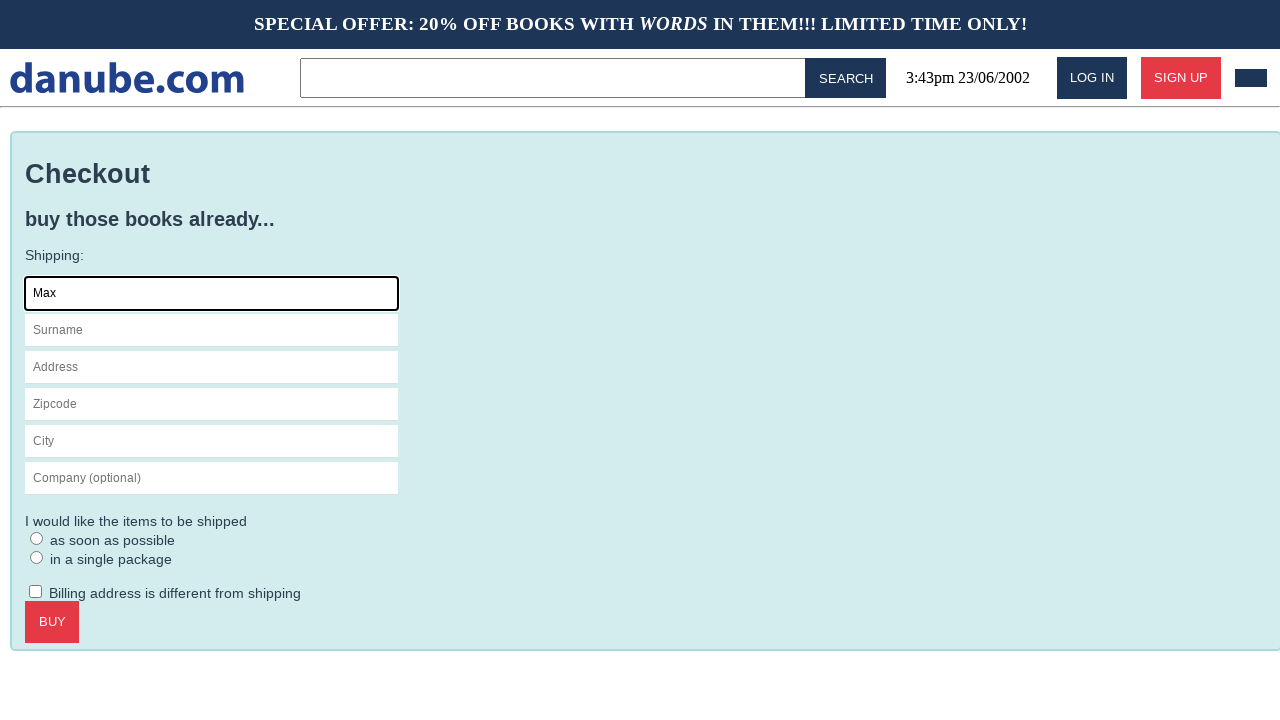

Filled surname field with 'Mustermann' on internal:attr=[placeholder="Surname"i]
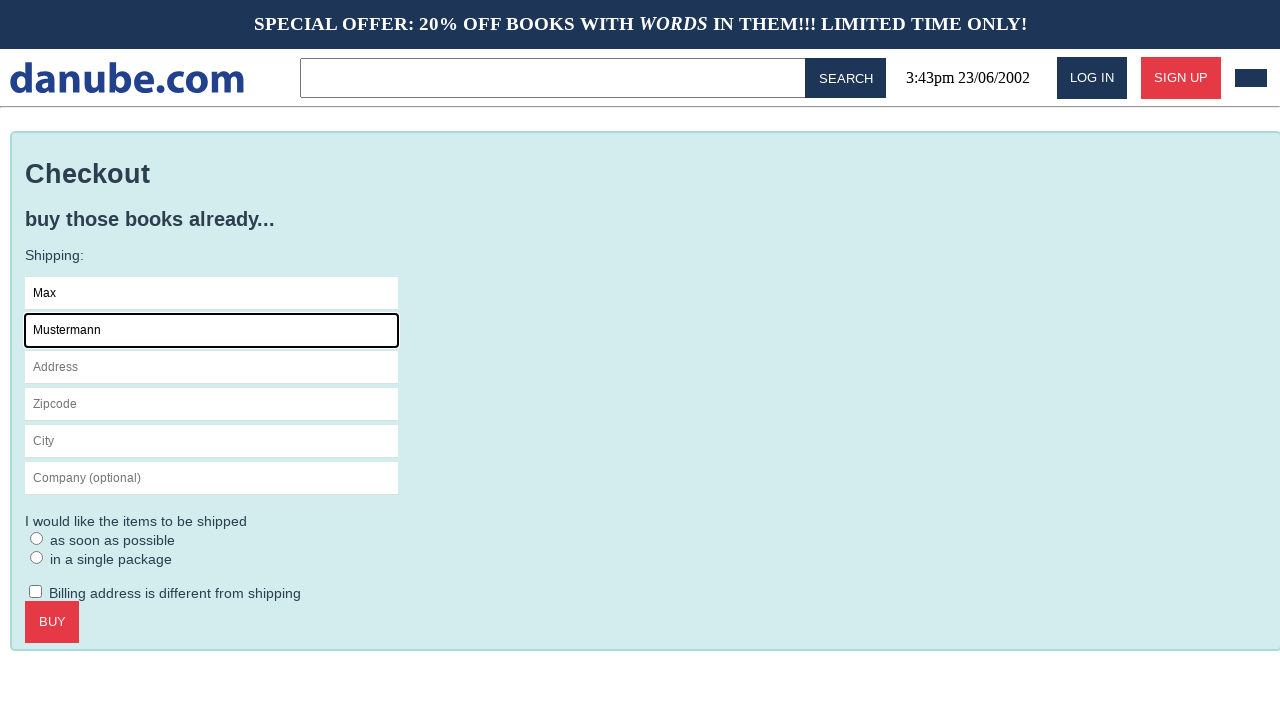

Filled address field with 'Charlottenstr. 57' on internal:attr=[placeholder="Address"i]
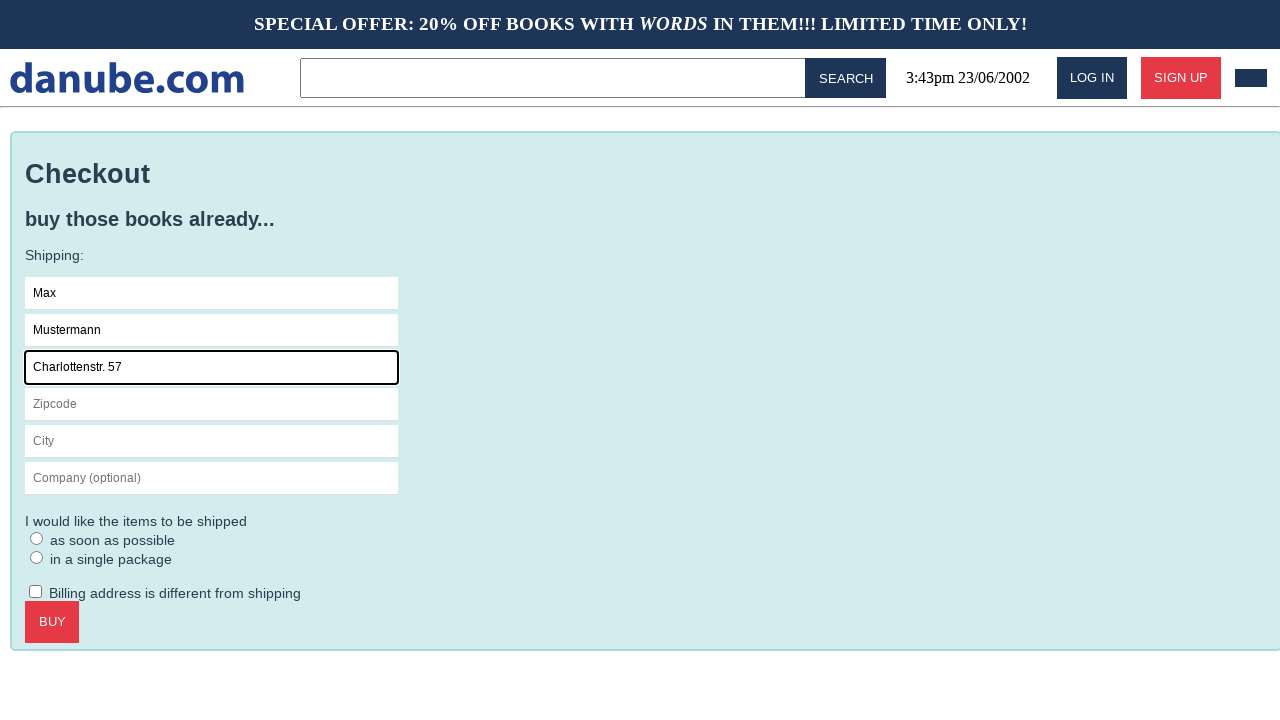

Filled zipcode field with '10117' on internal:attr=[placeholder="Zipcode"i]
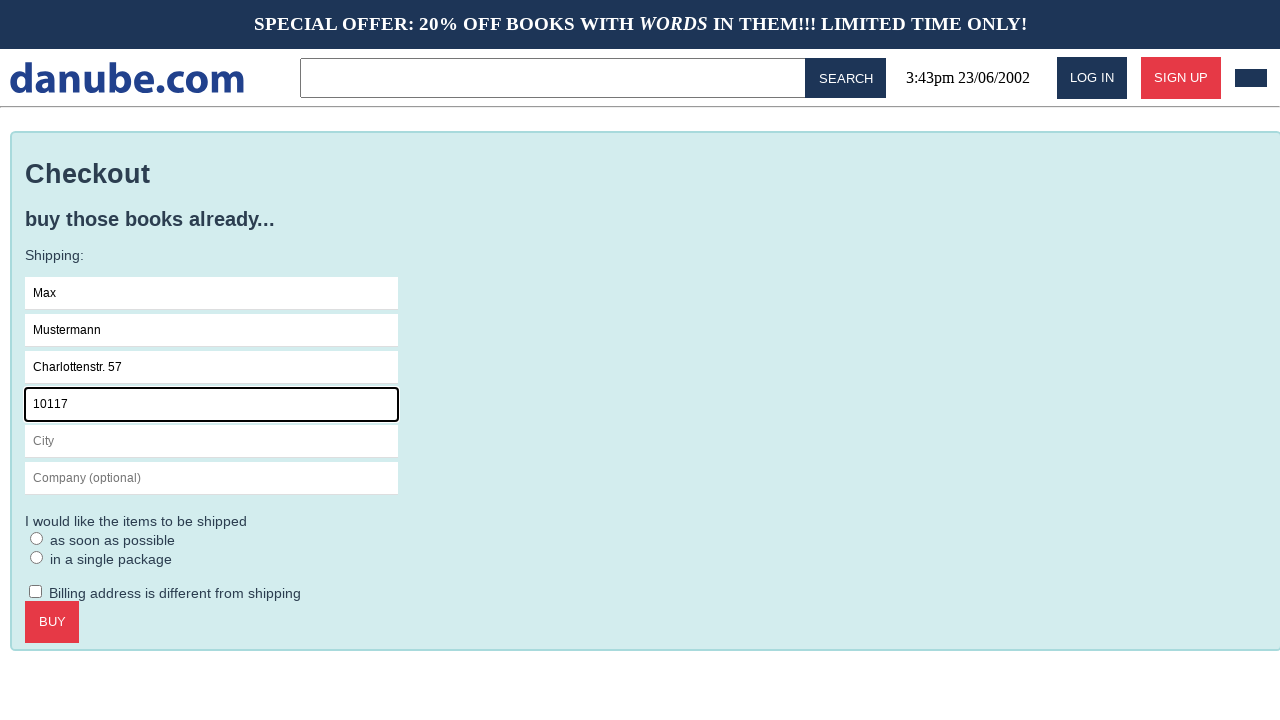

Filled city field with 'Berlin' on internal:attr=[placeholder="City"i]
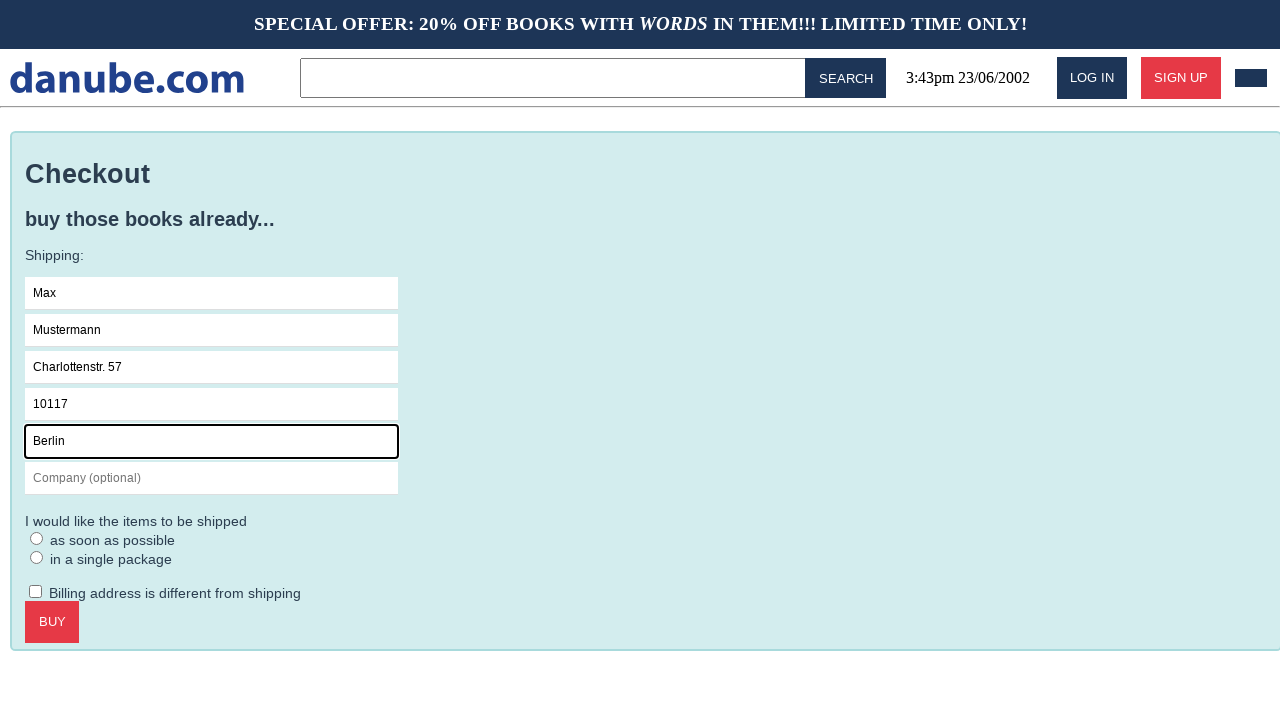

Filled company field with 'Firma GmbH' on internal:attr=[placeholder="Company (optional)"i]
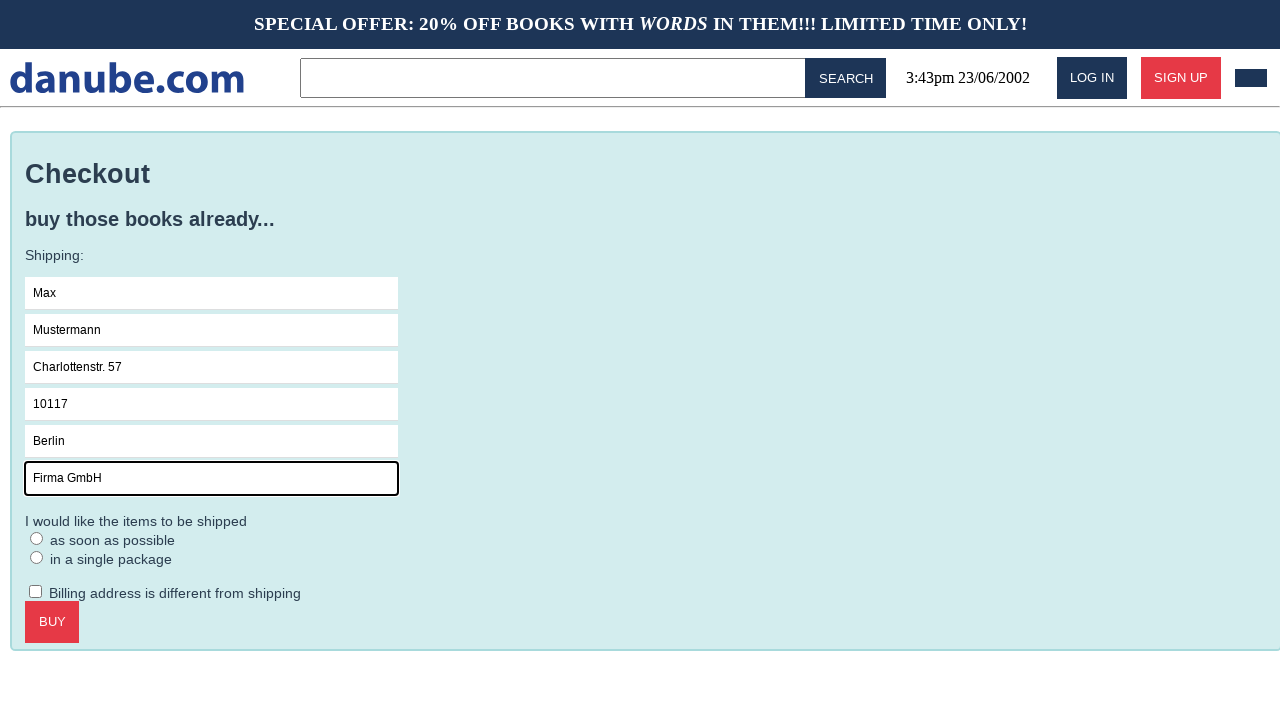

Selected 'as soon as possible' delivery option at (37, 538) on internal:label="as soon as possible"i
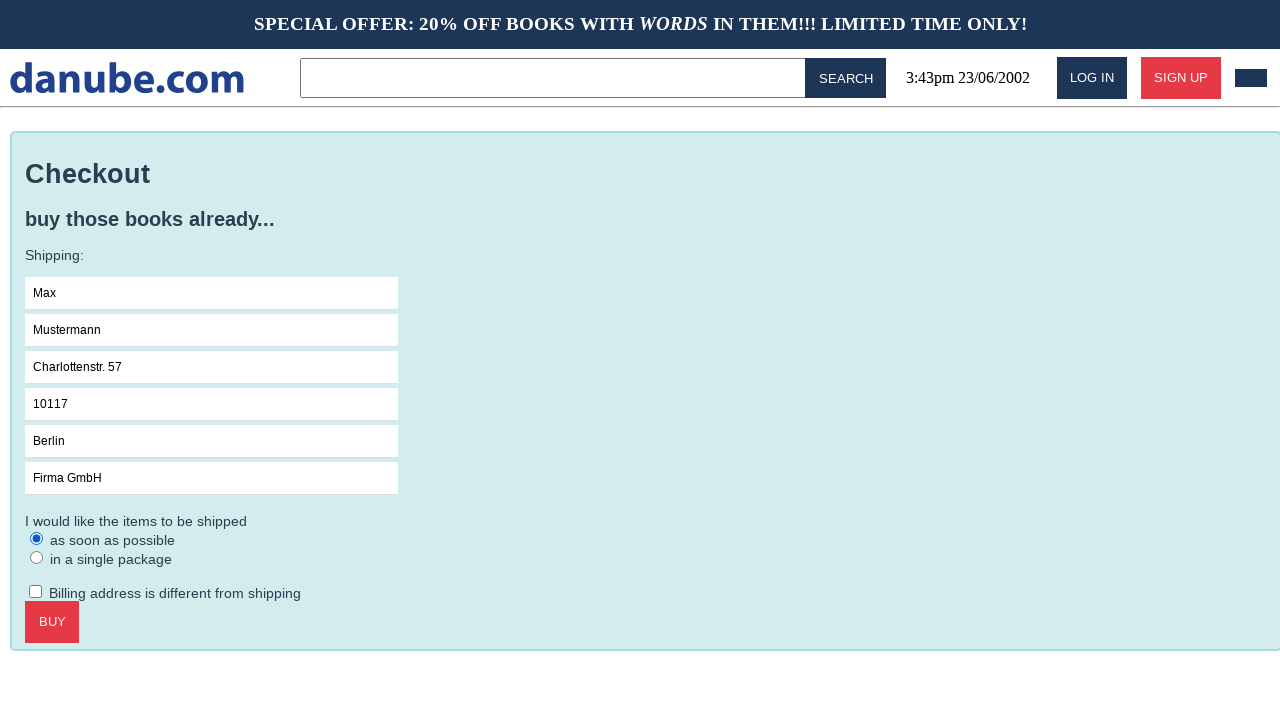

Clicked 'Buy' button to complete purchase at (52, 622) on internal:role=button[name="Buy"i]
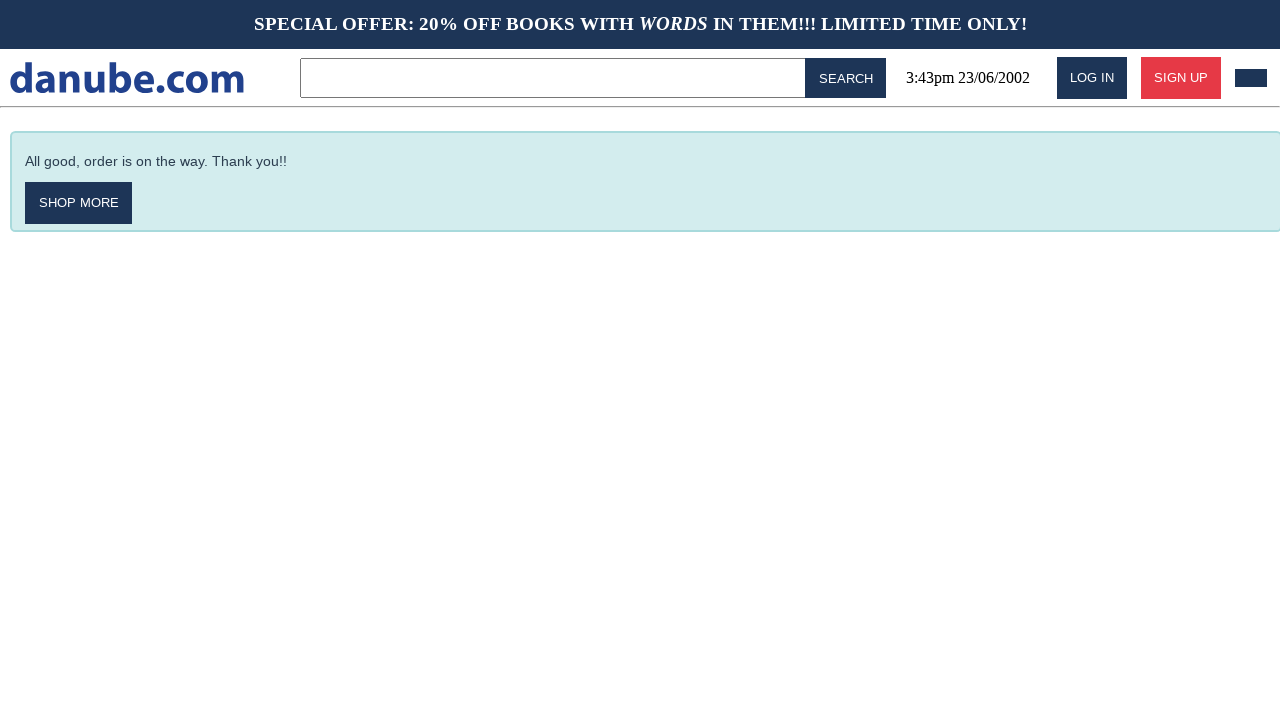

Order confirmation message is visible
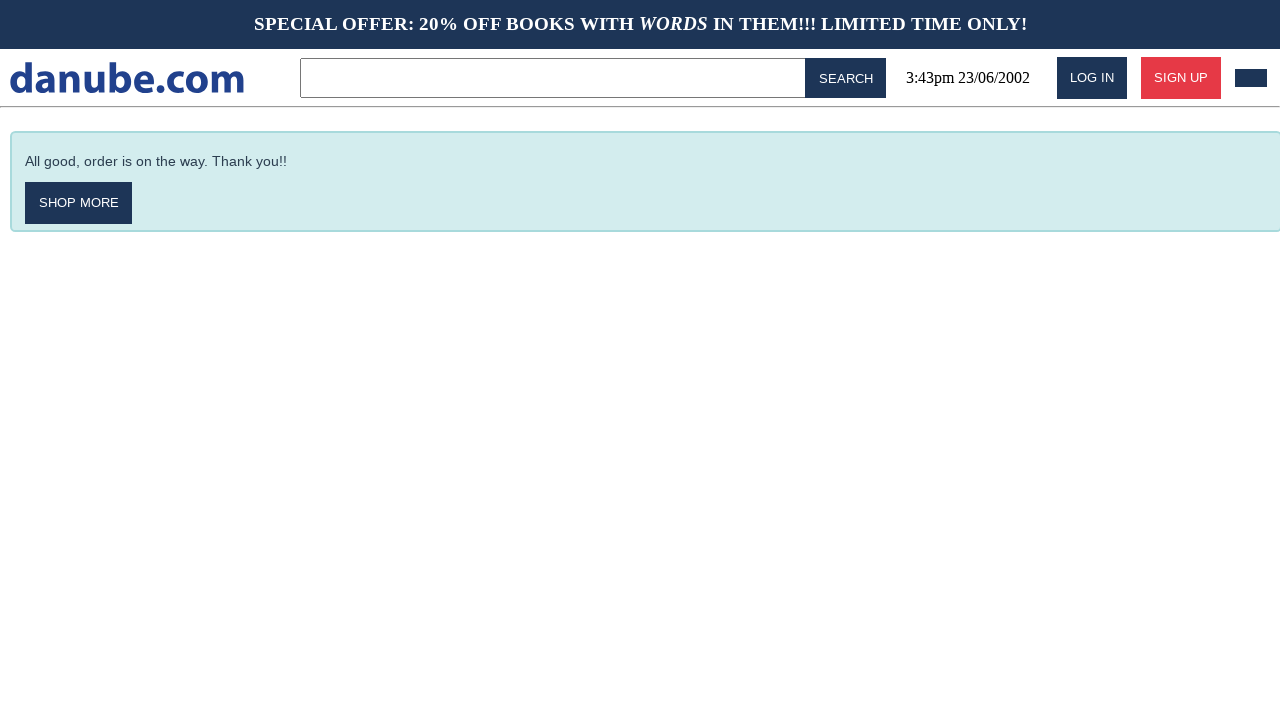

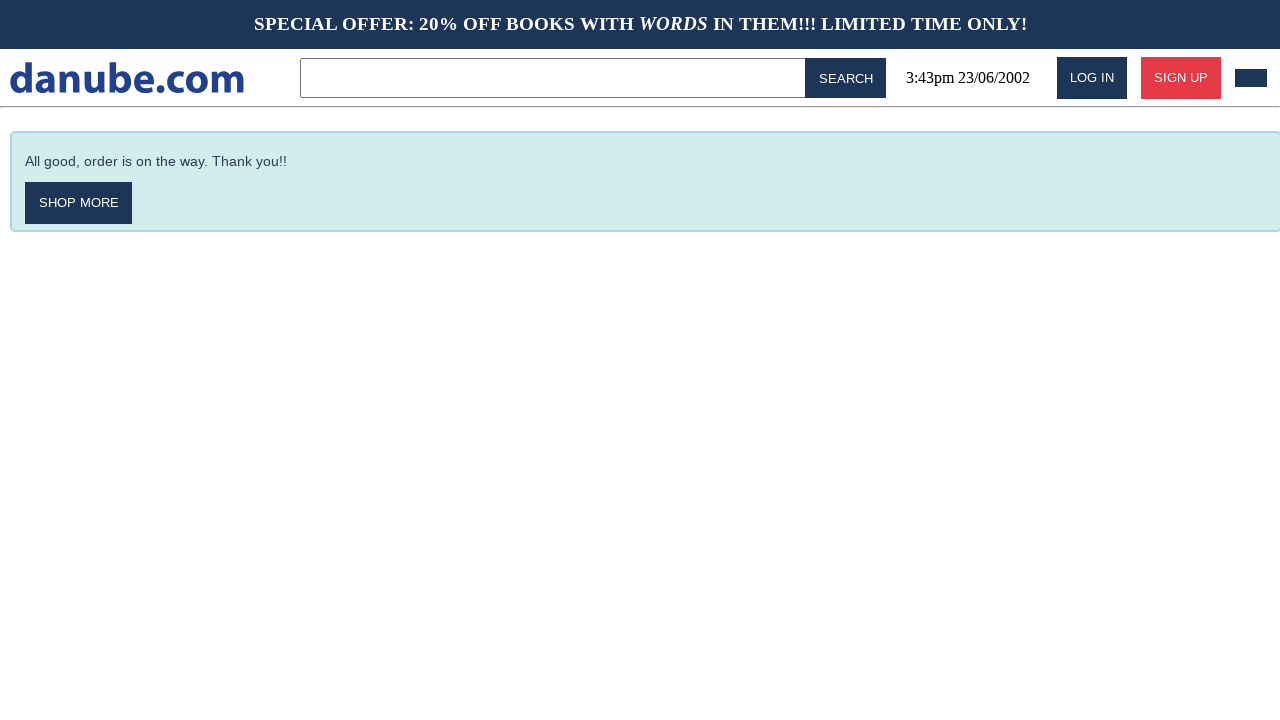